Opens the USPS homepage and navigates to the Send Mail & Packages section

Starting URL: https://www.usps.com/

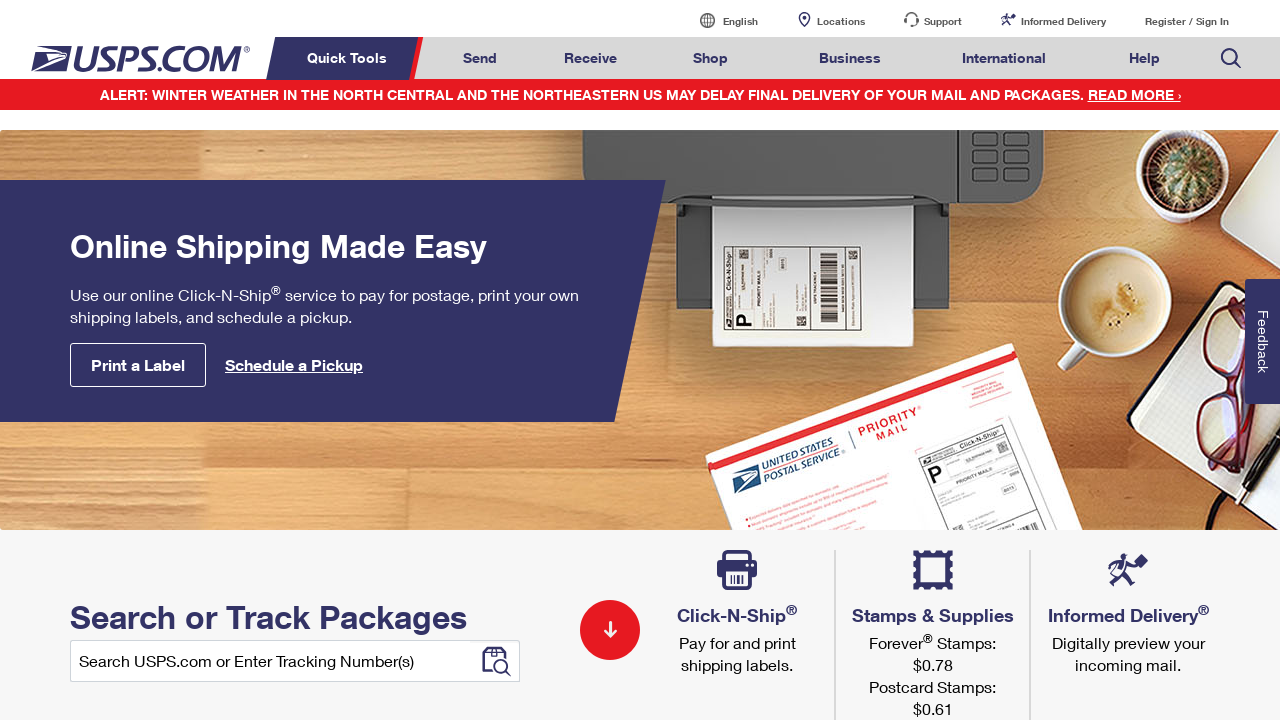

Navigated to USPS homepage
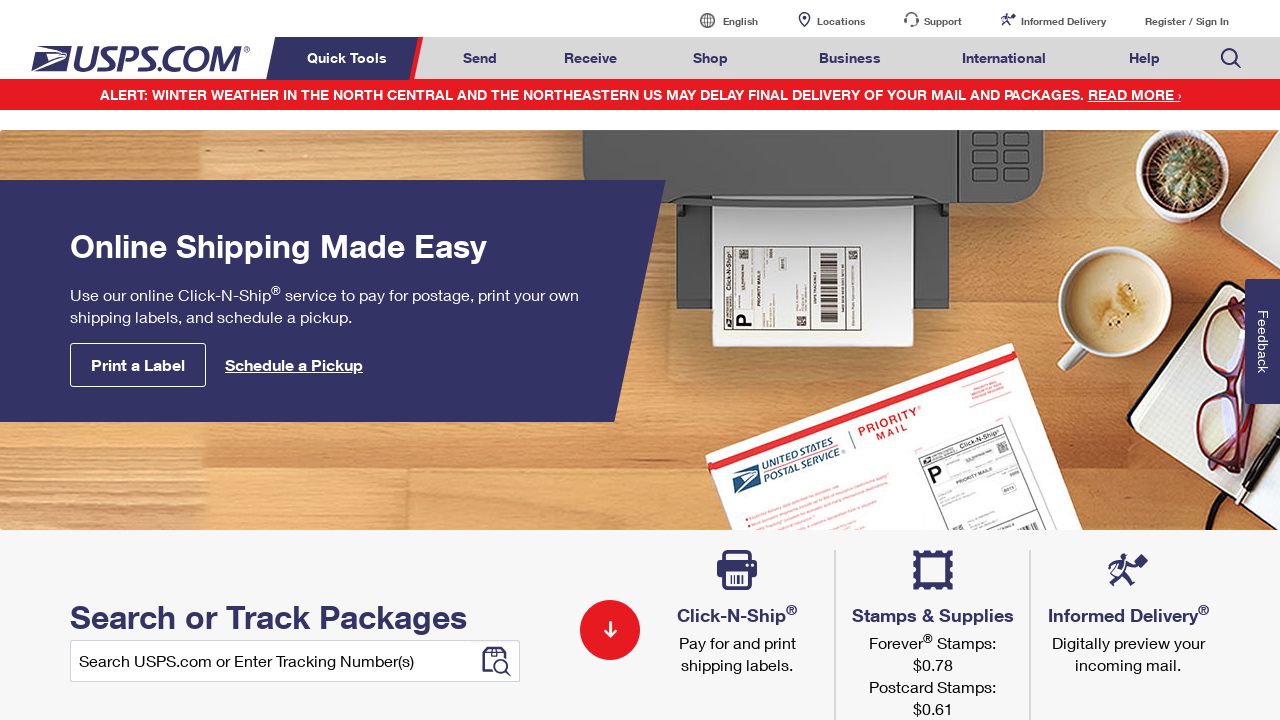

Clicked on Send Mail & Packages link at (480, 58) on a#mail-ship-width
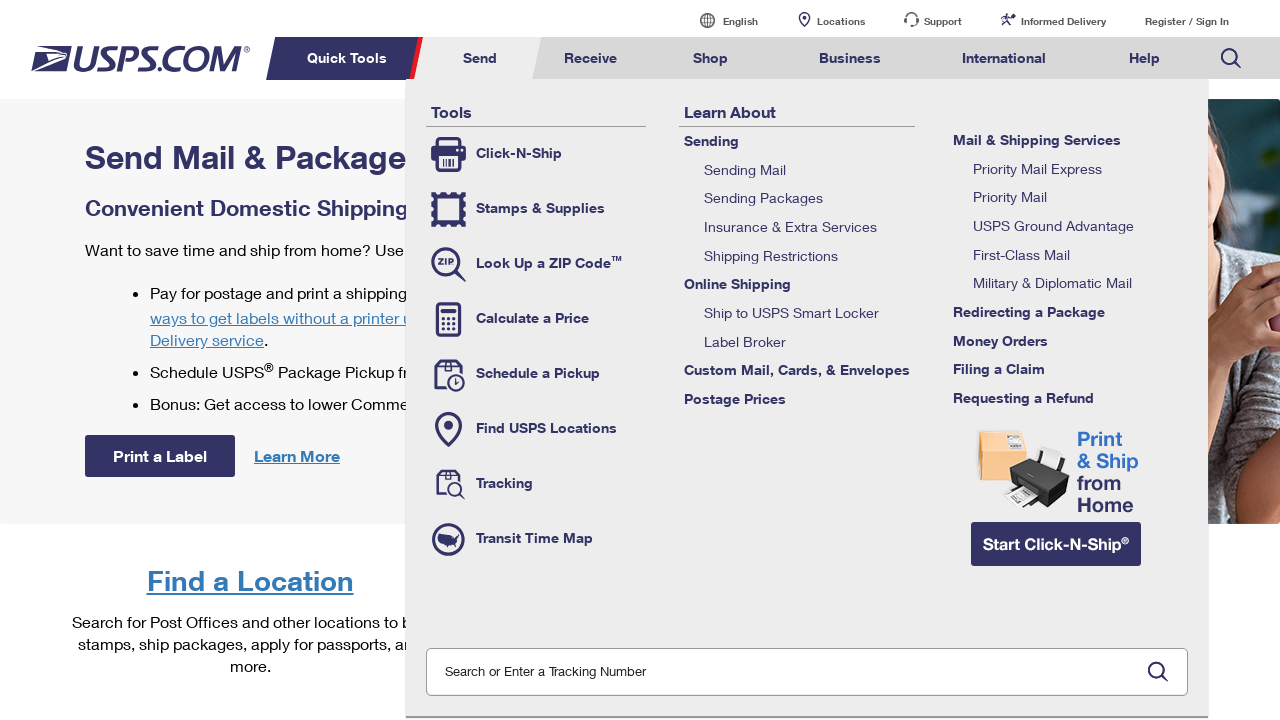

Verified page title is 'Send Mail & Packages | USPS'
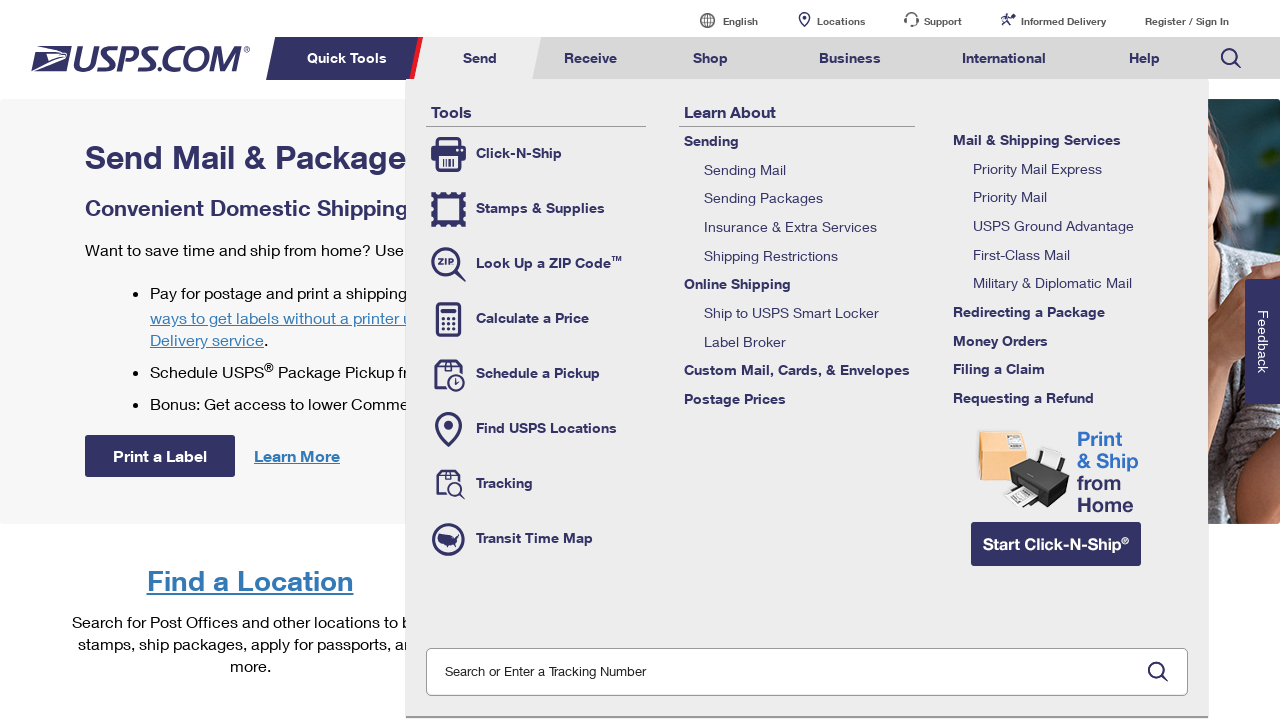

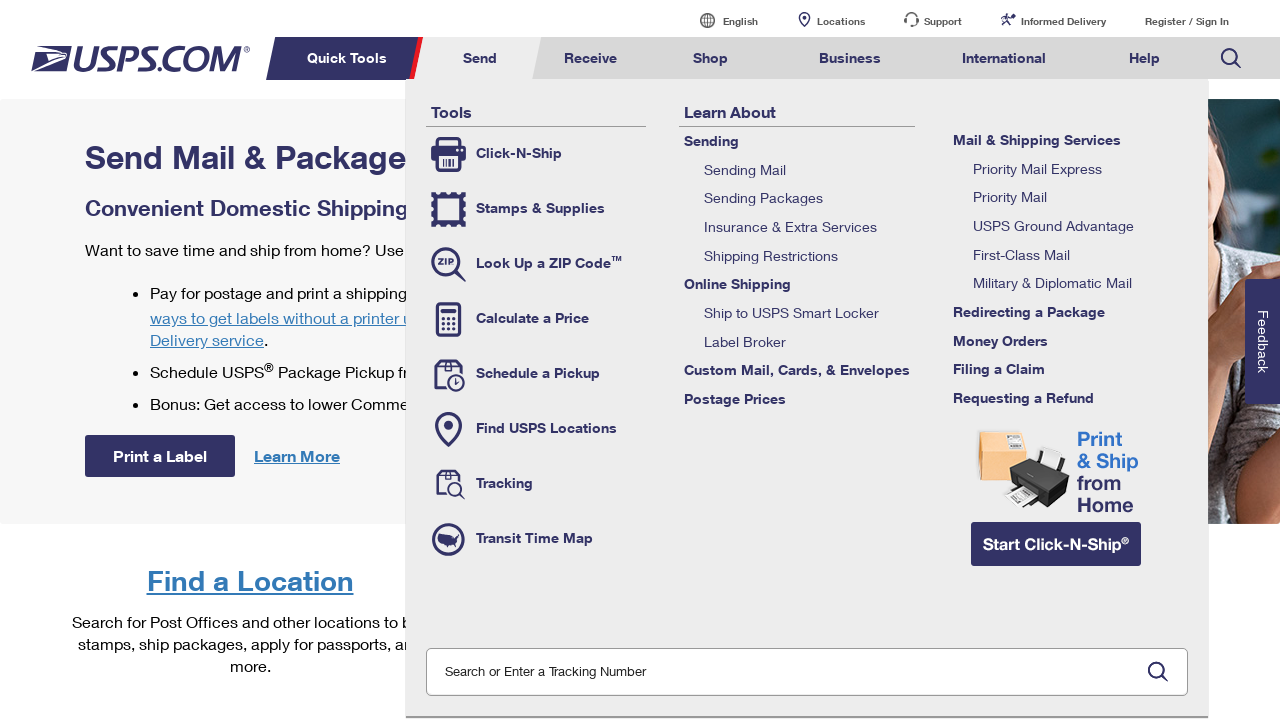